Hovers over the tutorials navigation button to trigger dropdown menu

Starting URL: https://www.w3schools.com/

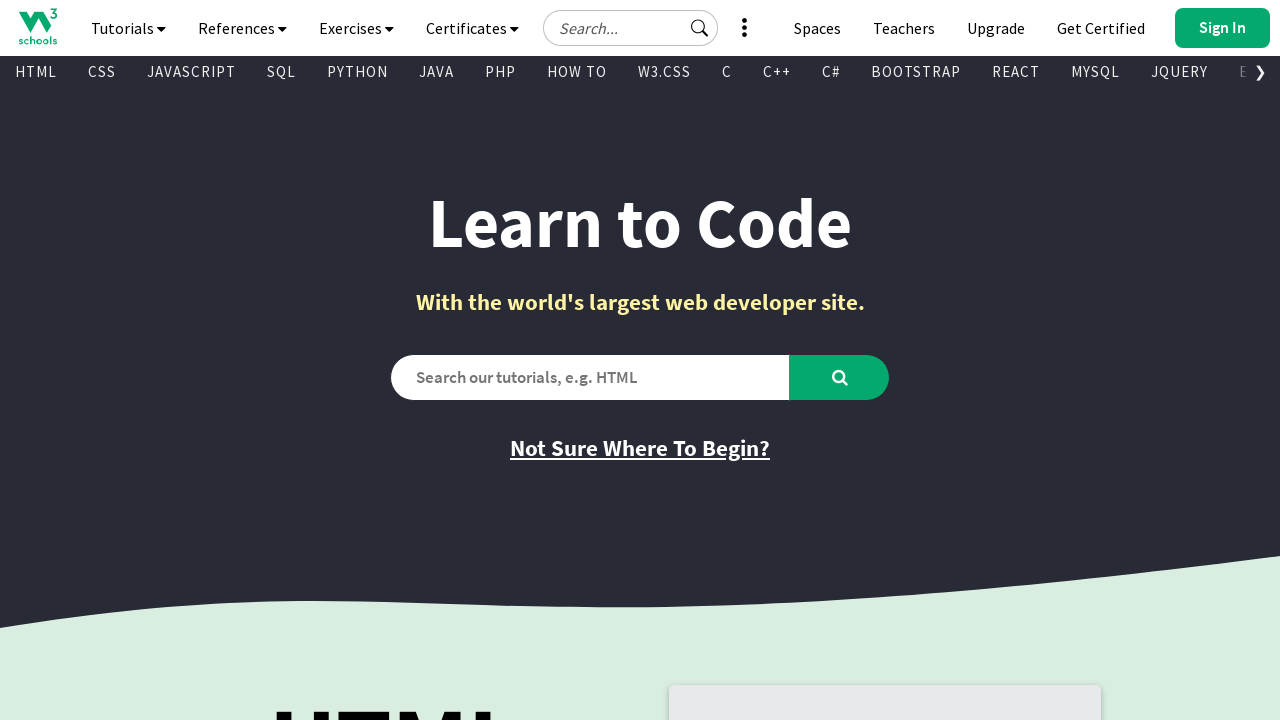

Hovered over tutorials navigation button to trigger dropdown menu at (128, 28) on #navbtn_tutorials
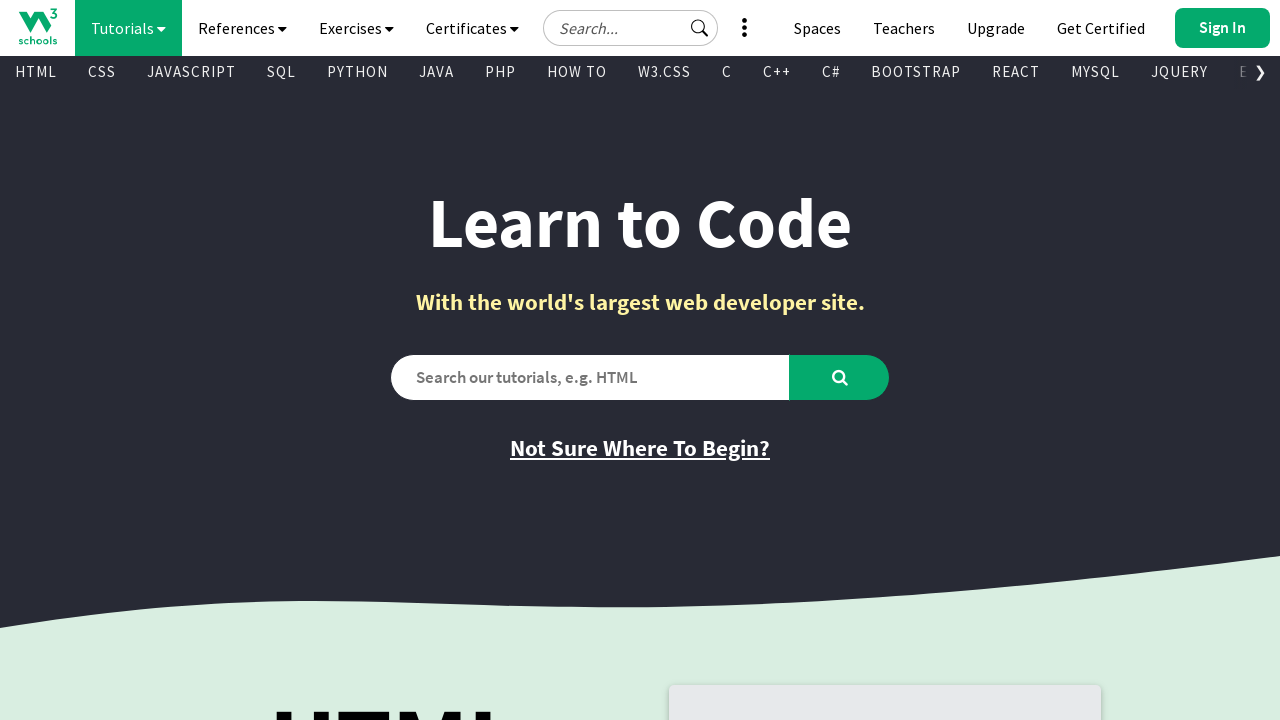

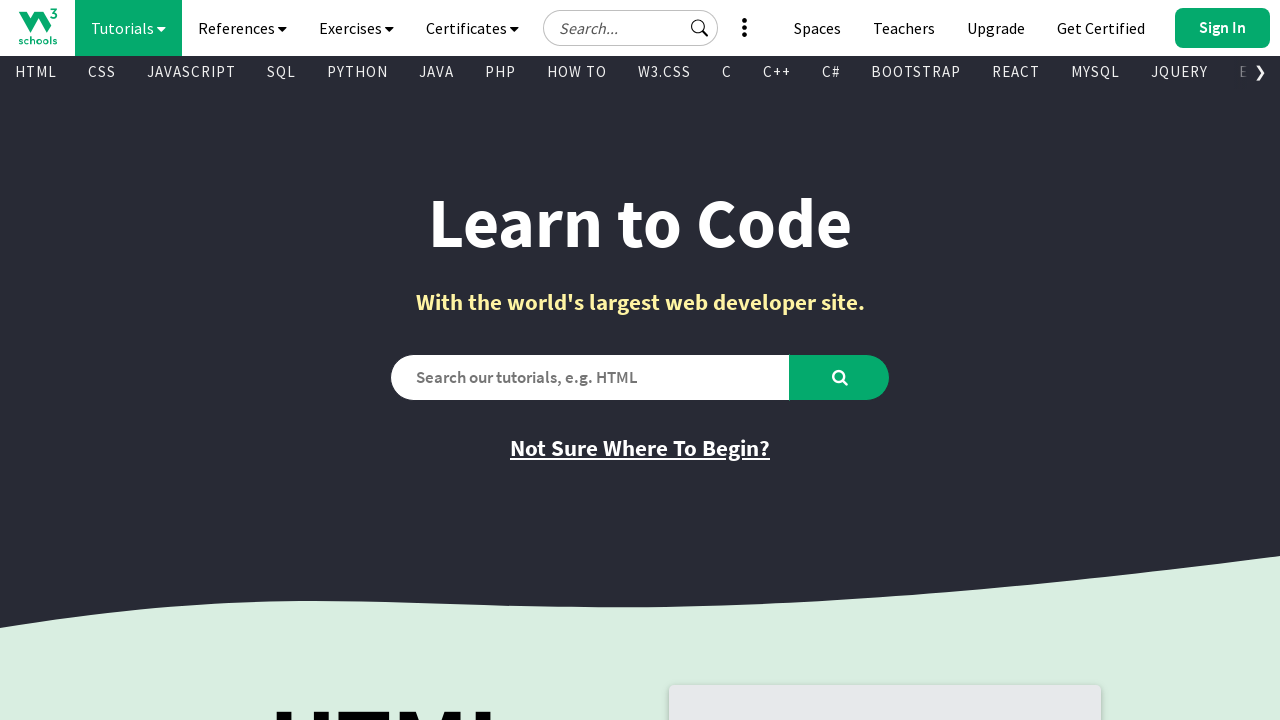